Tests an e-commerce produce search and cart functionality by searching for items containing "ca", verifying results count, and adding specific items to cart

Starting URL: https://rahulshettyacademy.com/seleniumPractise/

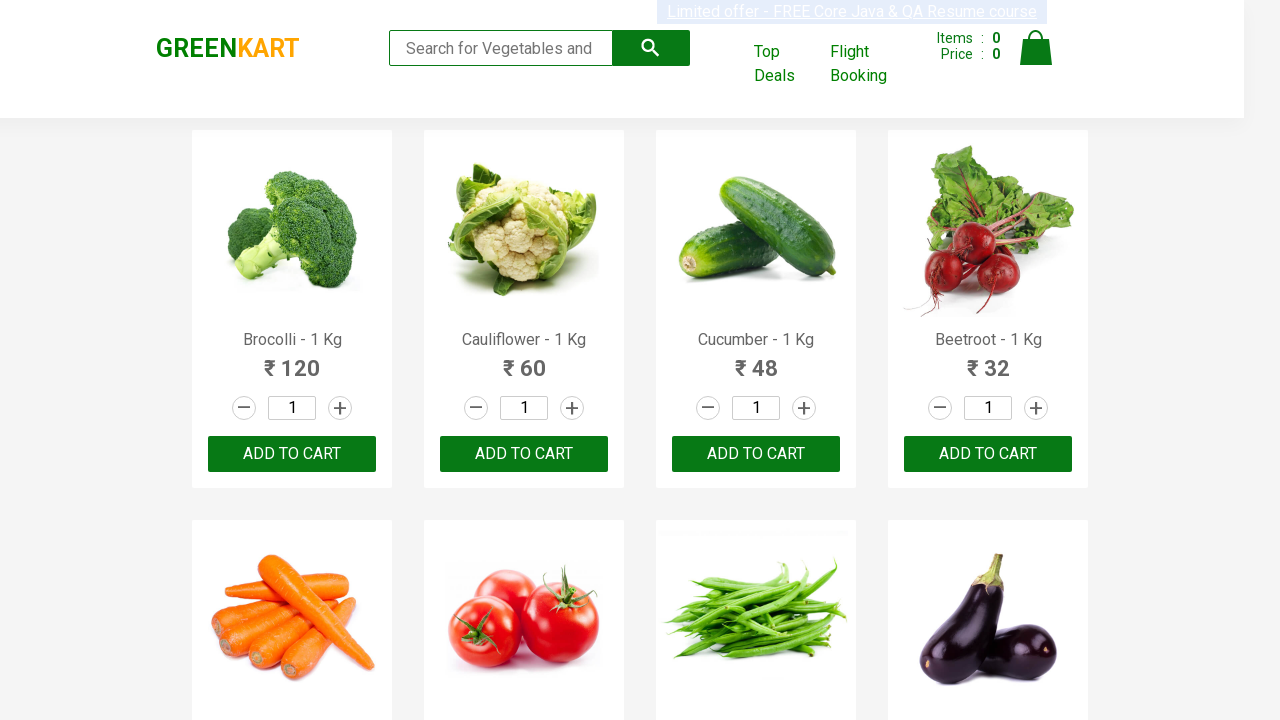

Filled search field with 'ca' on .search-keyword
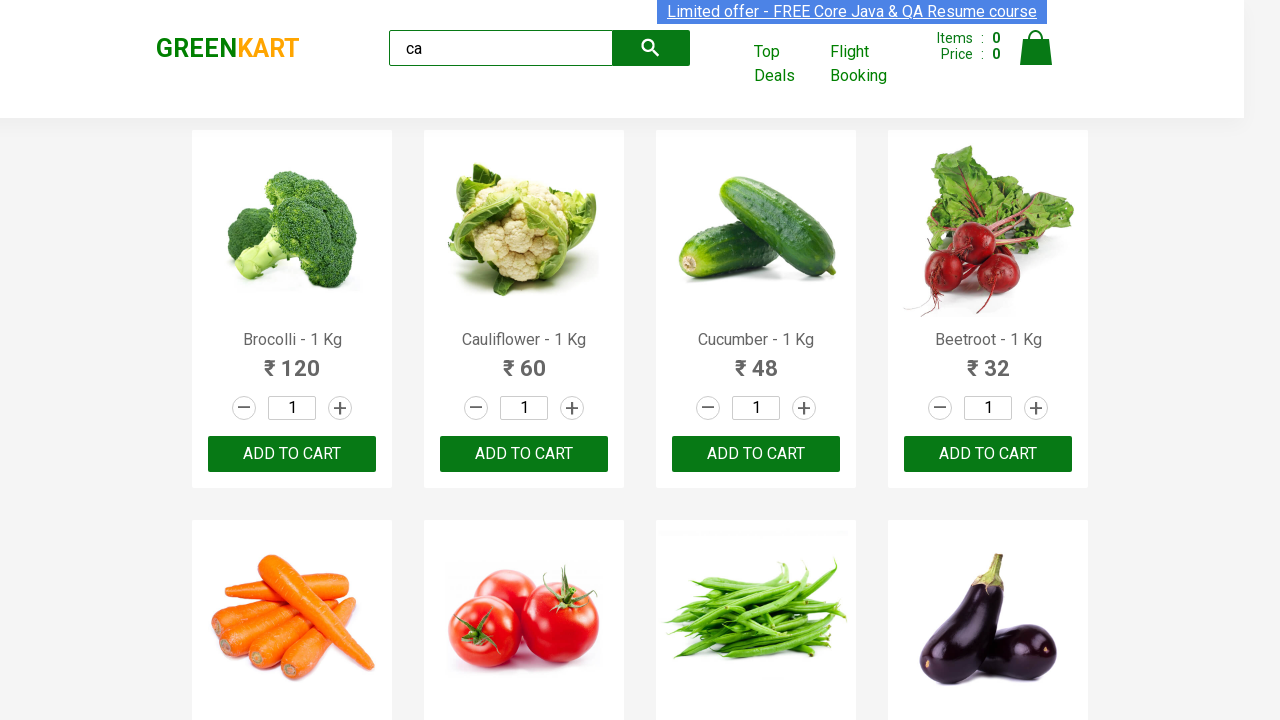

Waited 5 seconds for search results to update
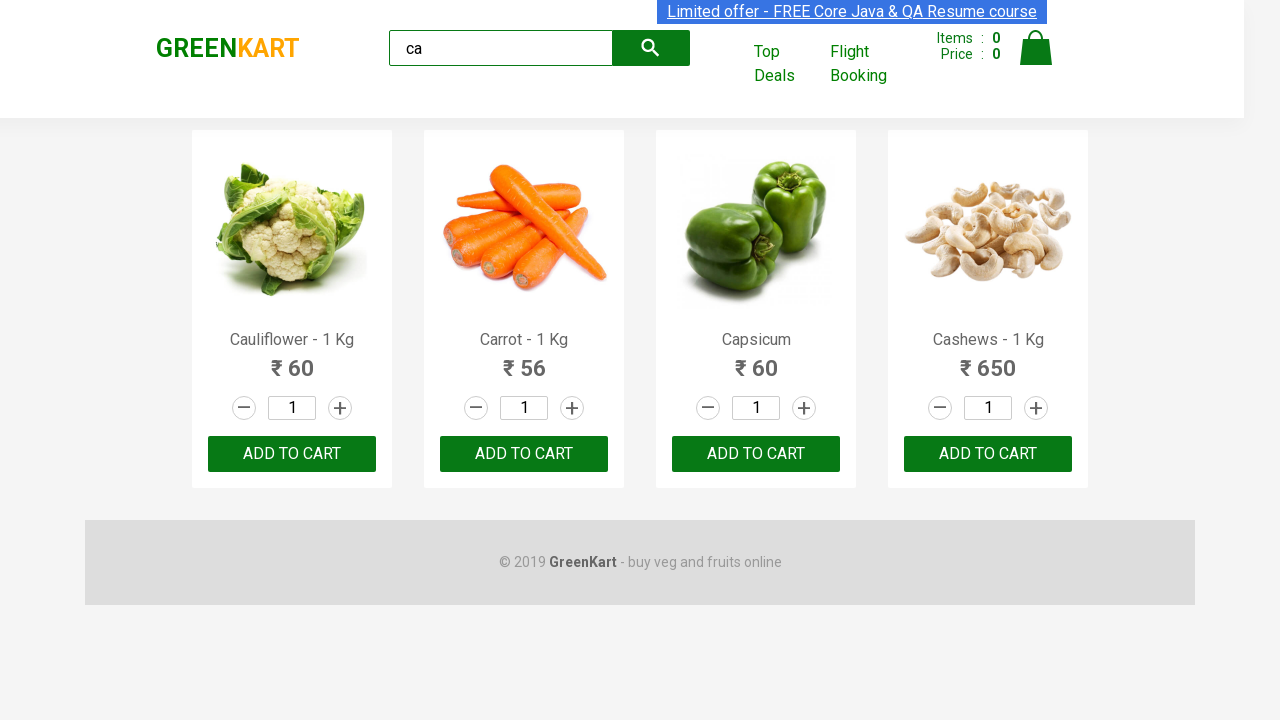

Verified 4 visible products are displayed
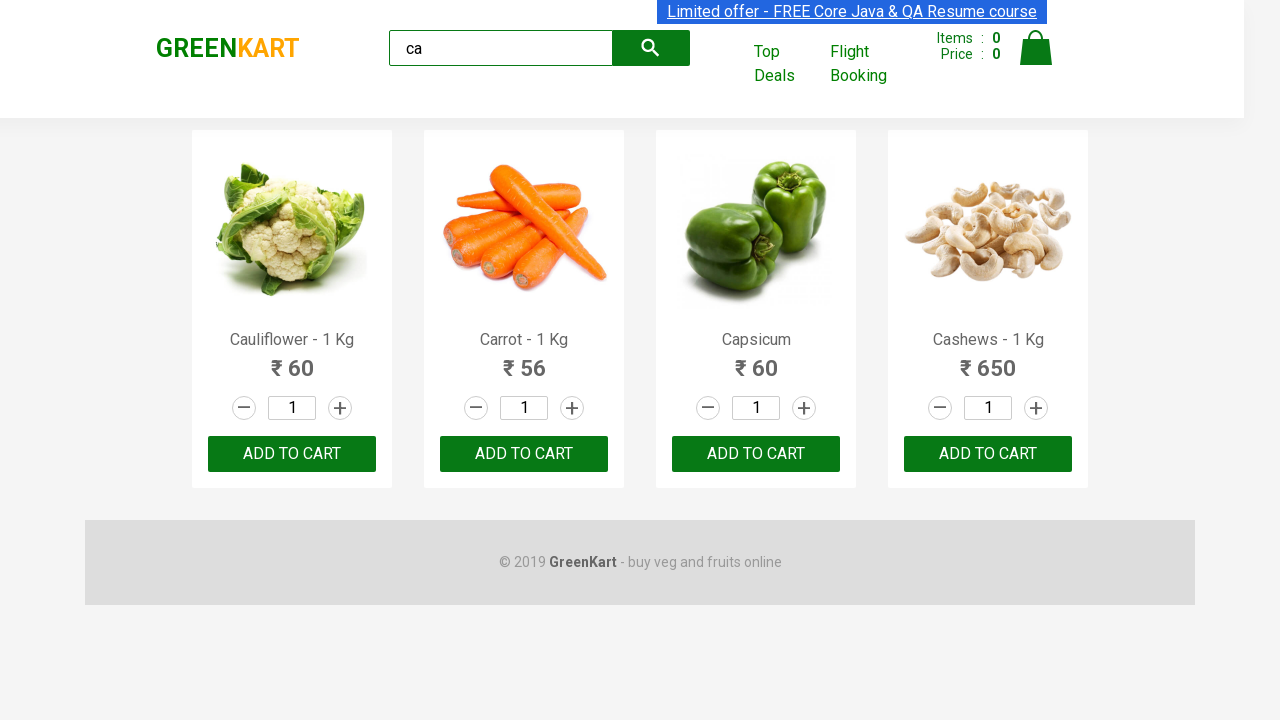

Verified 4 products in the products container
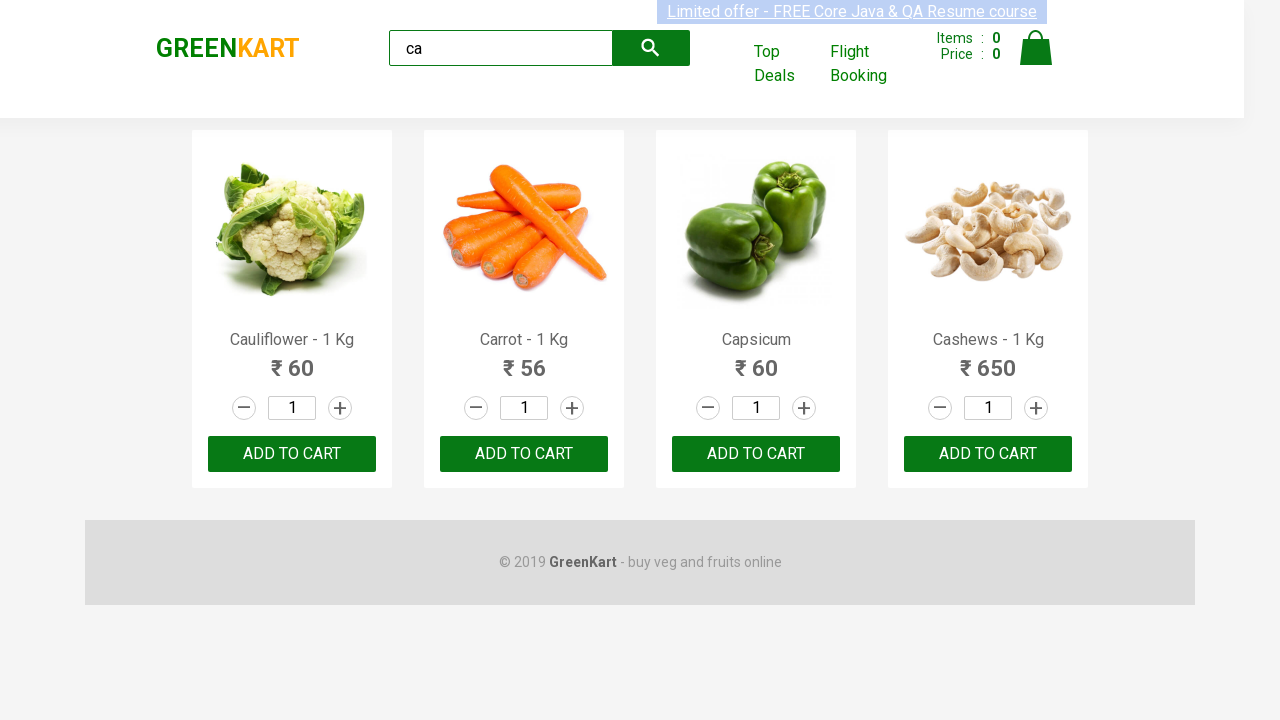

Added third product (index 2) to cart at (756, 454) on .products >> .product >> nth=2 >> internal:text="ADD TO CART"i
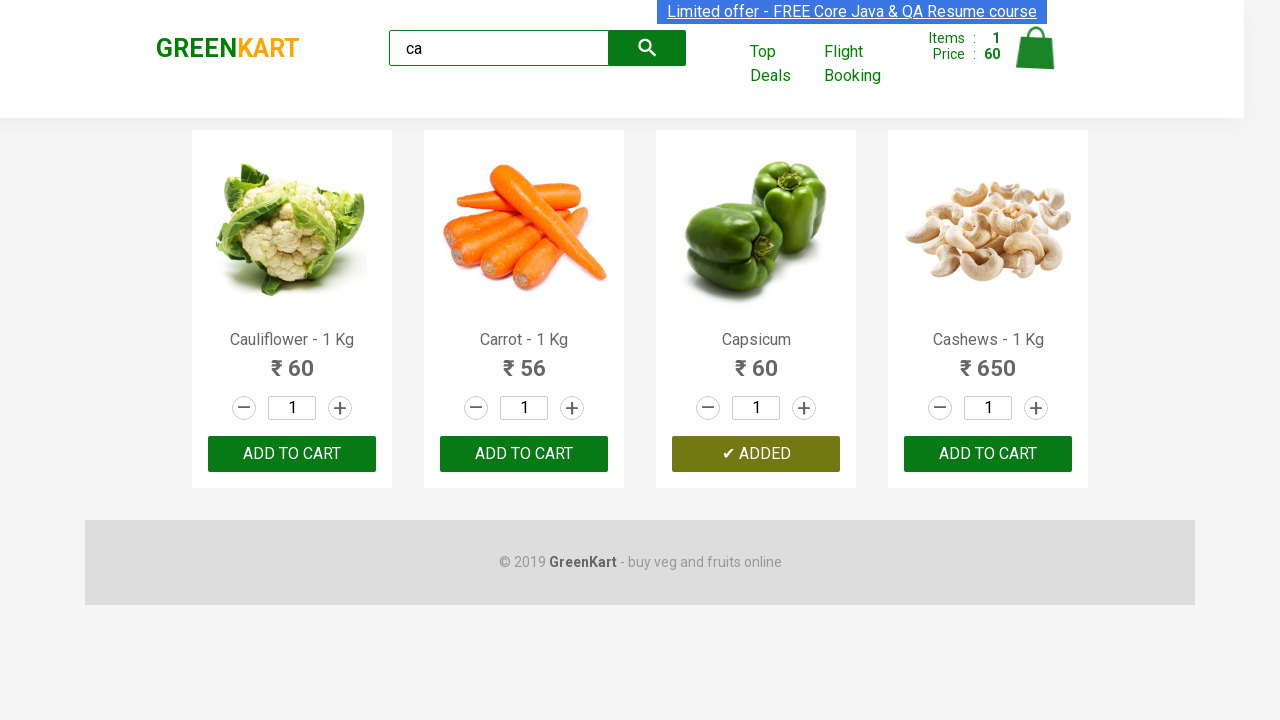

Found and added Cashews product to cart at (988, 454) on .products >> .product >> nth=3 >> button
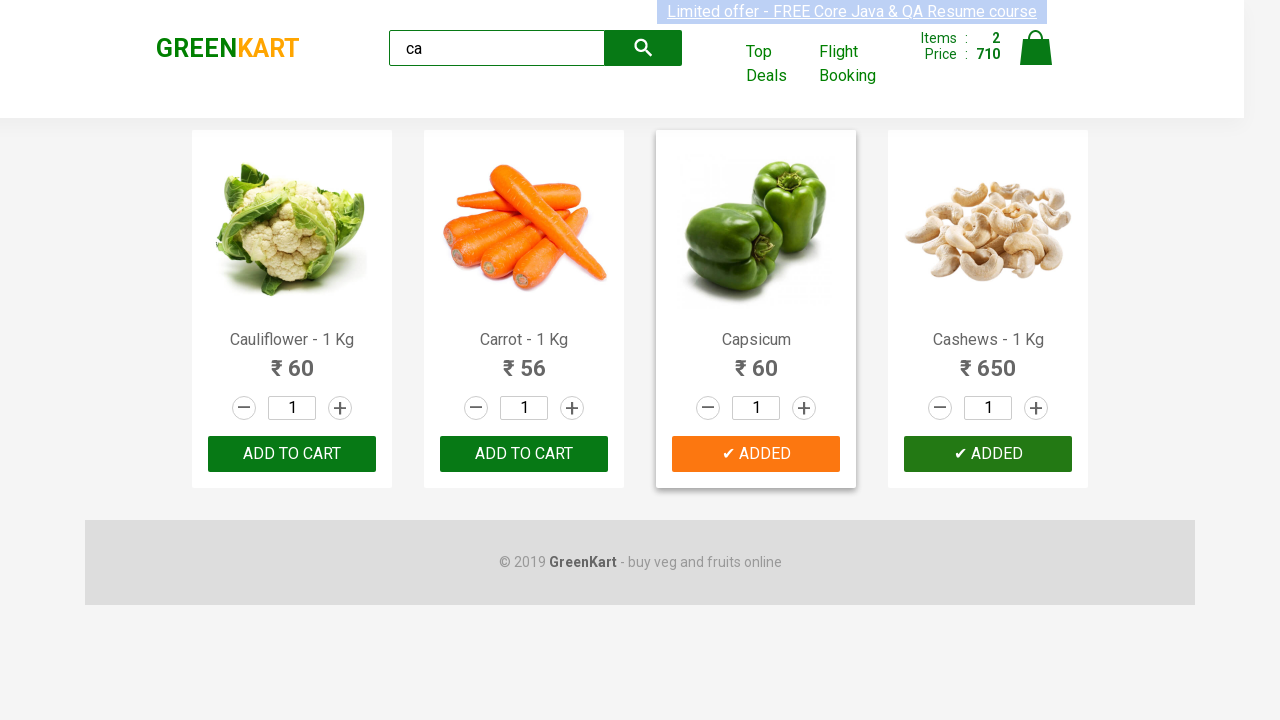

Retrieved brand text: GREENKART
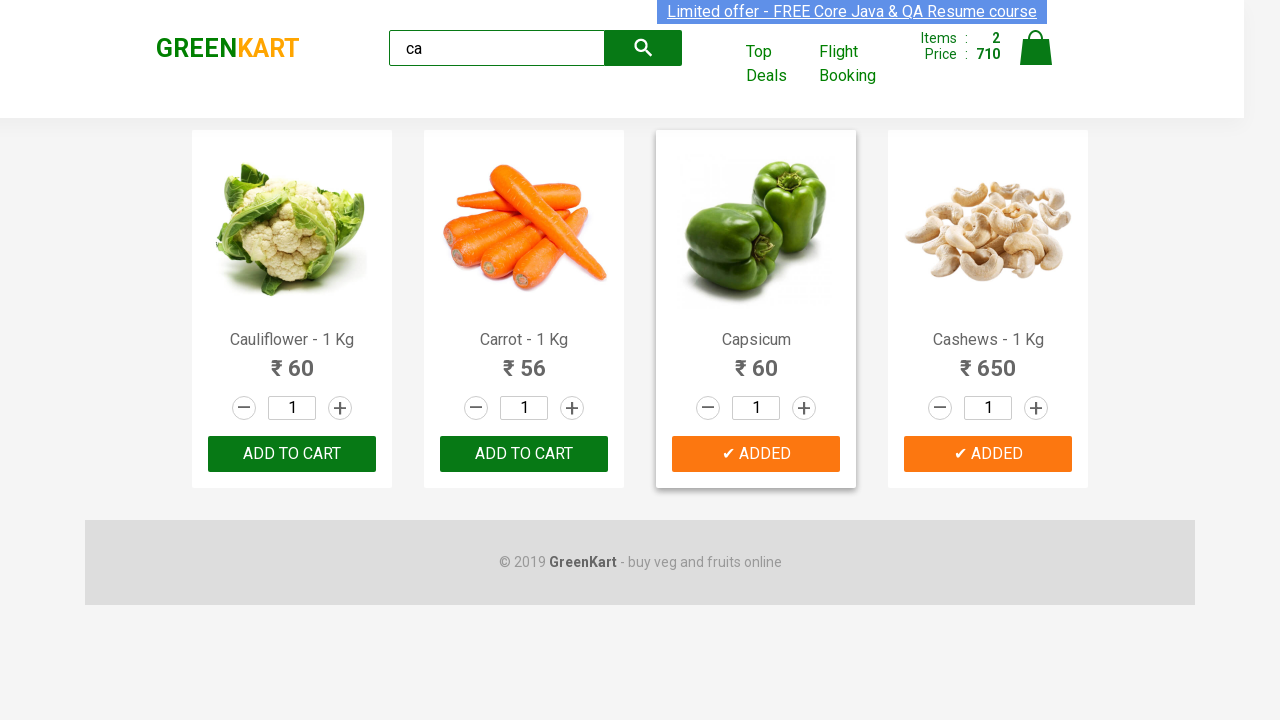

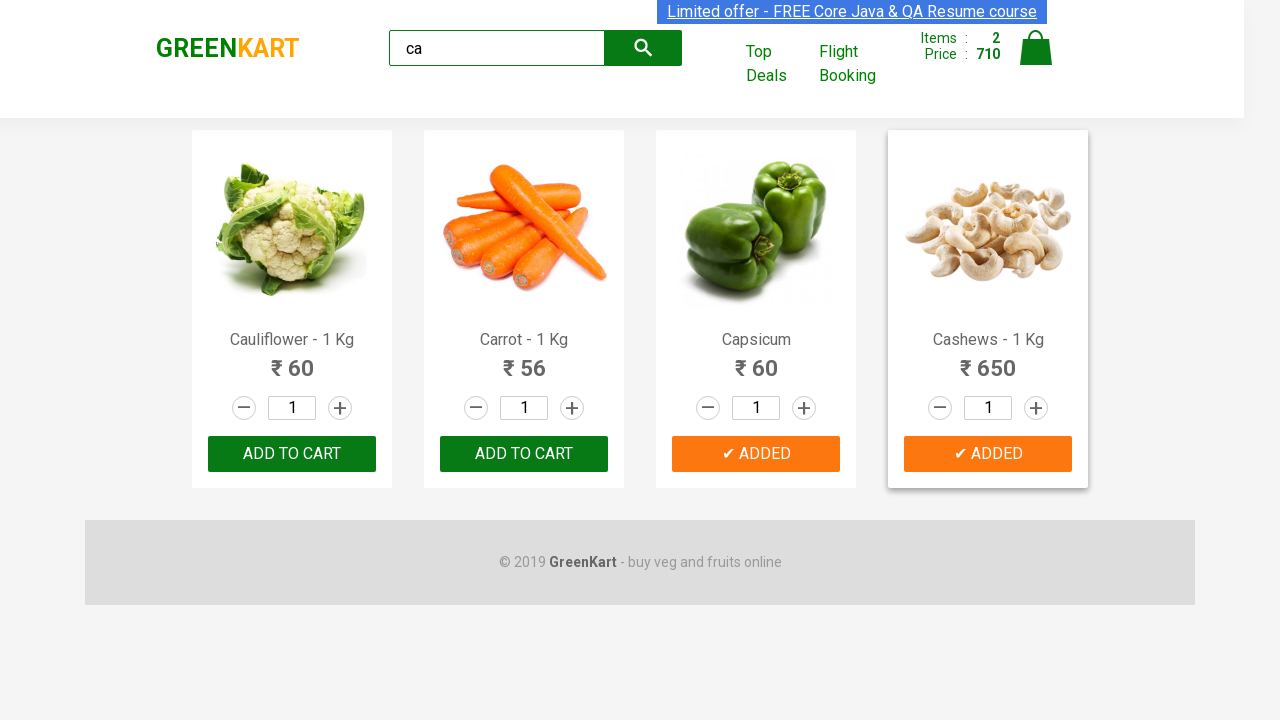